Navigates to a page with CSS-obfuscated content and waits for the item elements to load on the page.

Starting URL: https://antispider3.scrape.center/

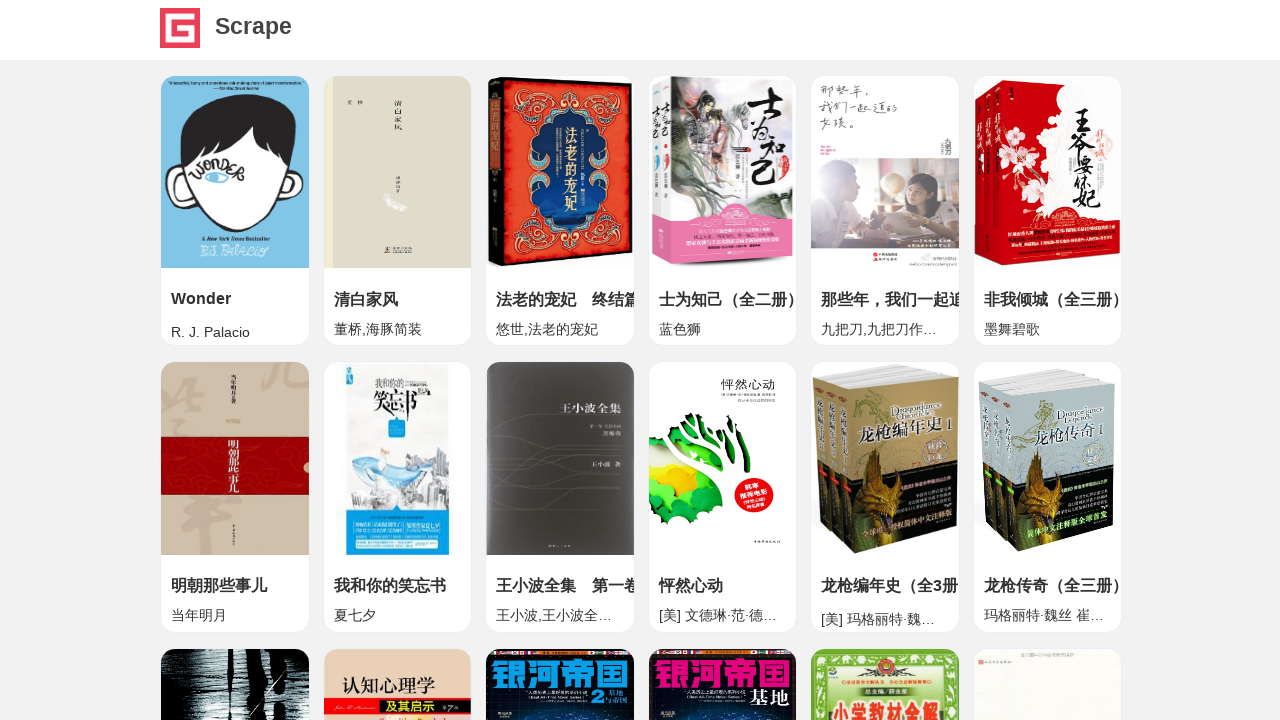

Navigated to https://antispider3.scrape.center/
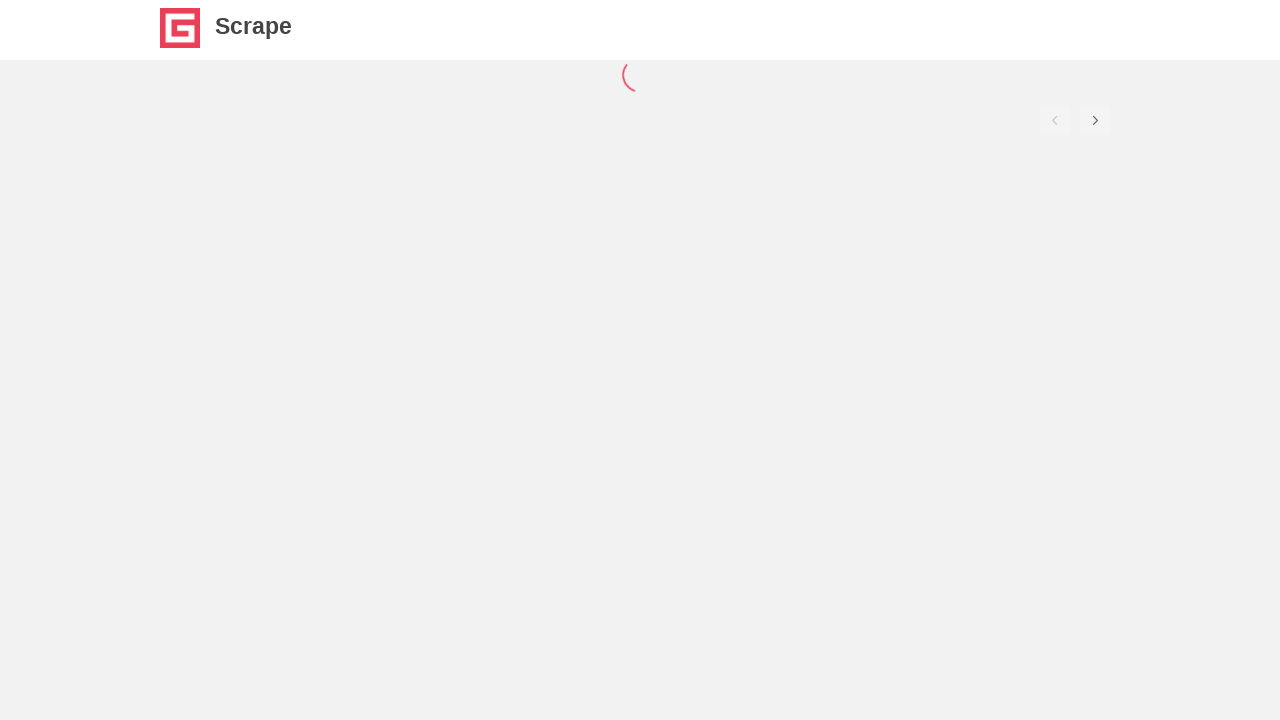

Item elements loaded on page
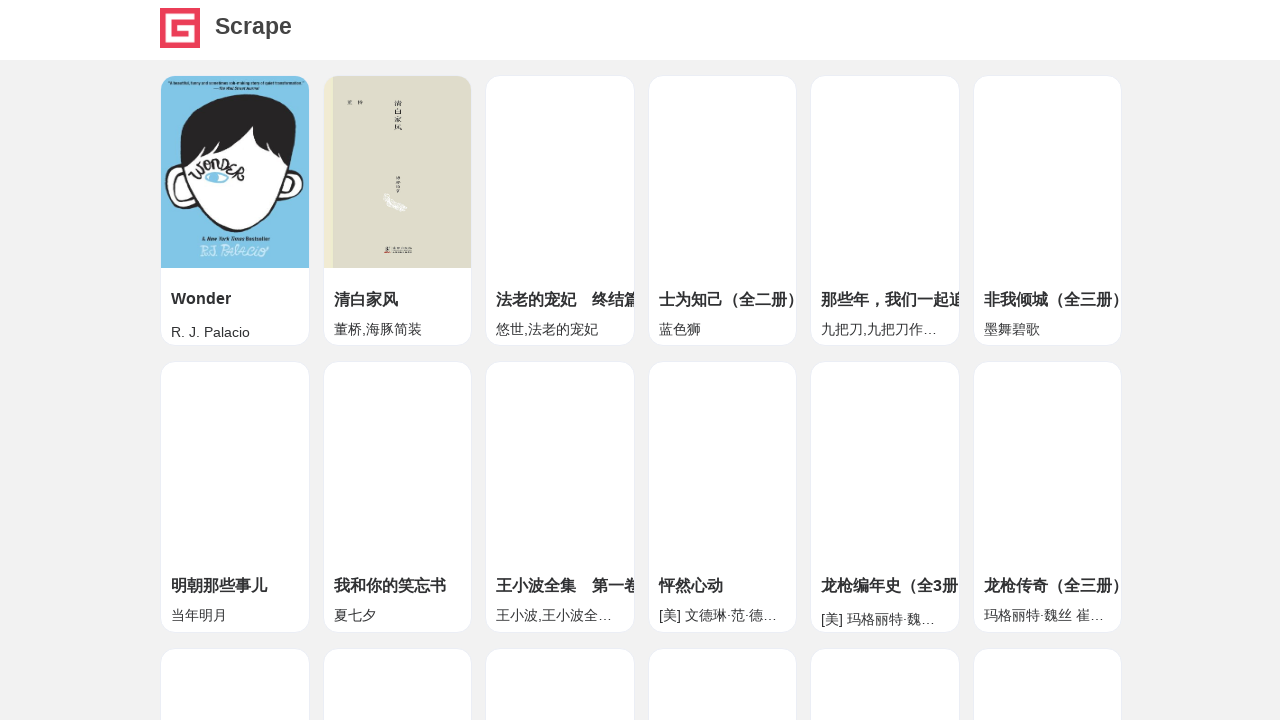

Name elements verified and present in items
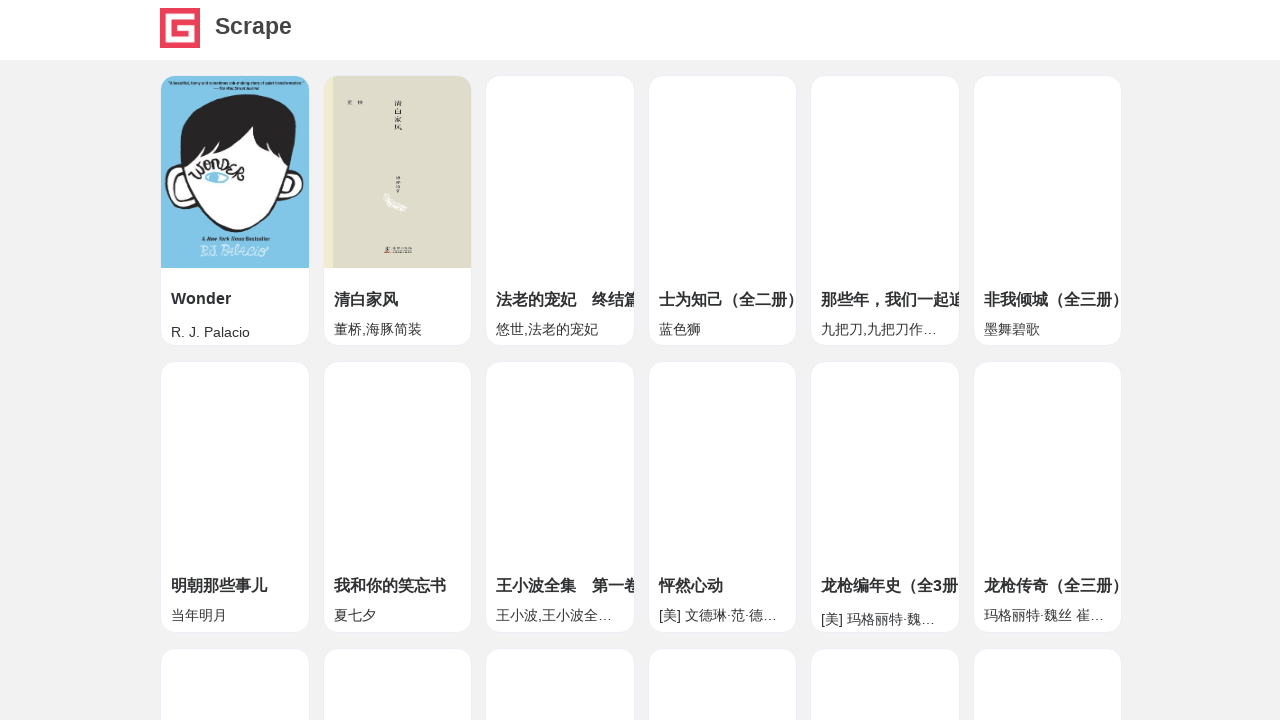

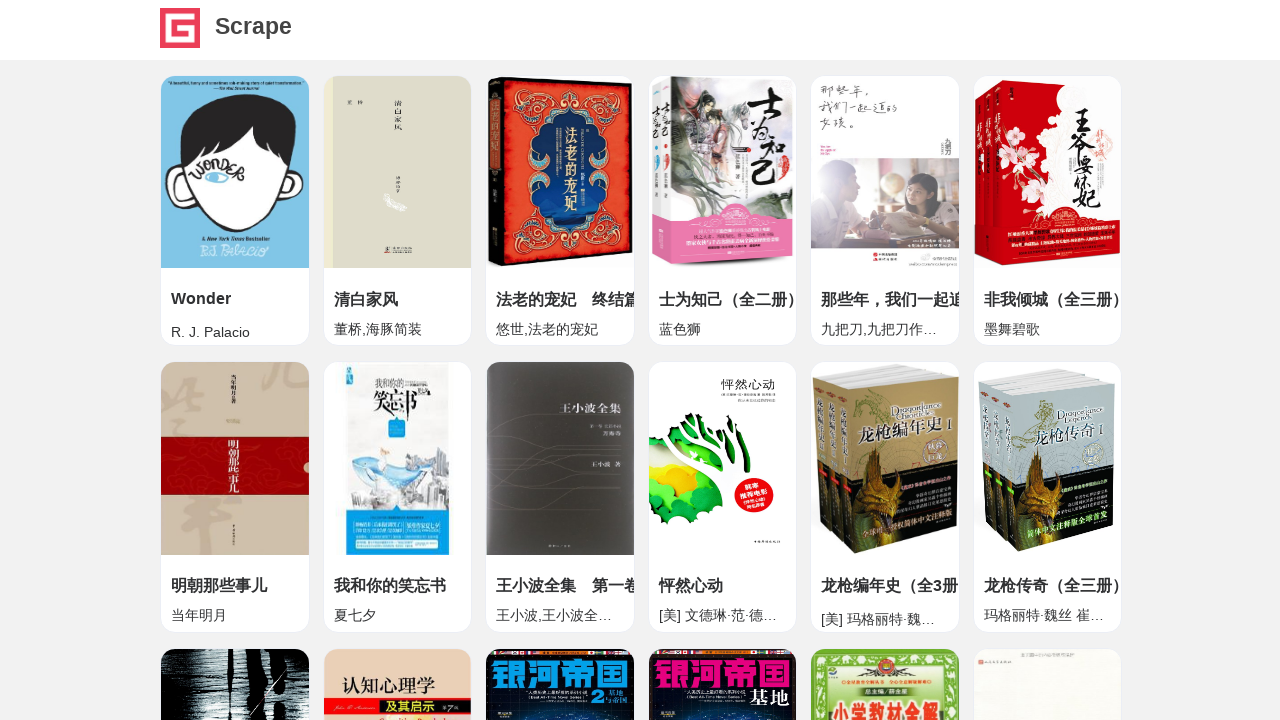